Tests element visibility by clicking a hide button and verifying that certain elements become hidden while others remain visible

Starting URL: http://www.uitestingplayground.com/visibility

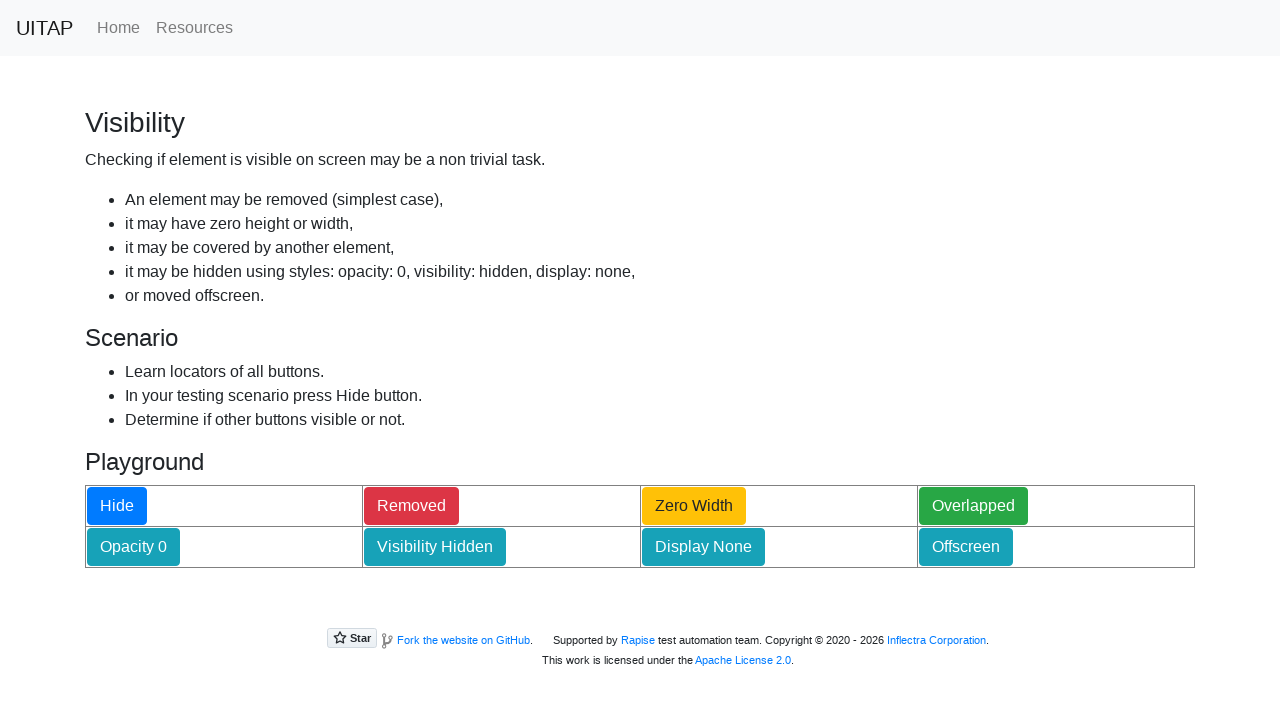

Clicked hide button to hide various elements at (117, 506) on #hideButton
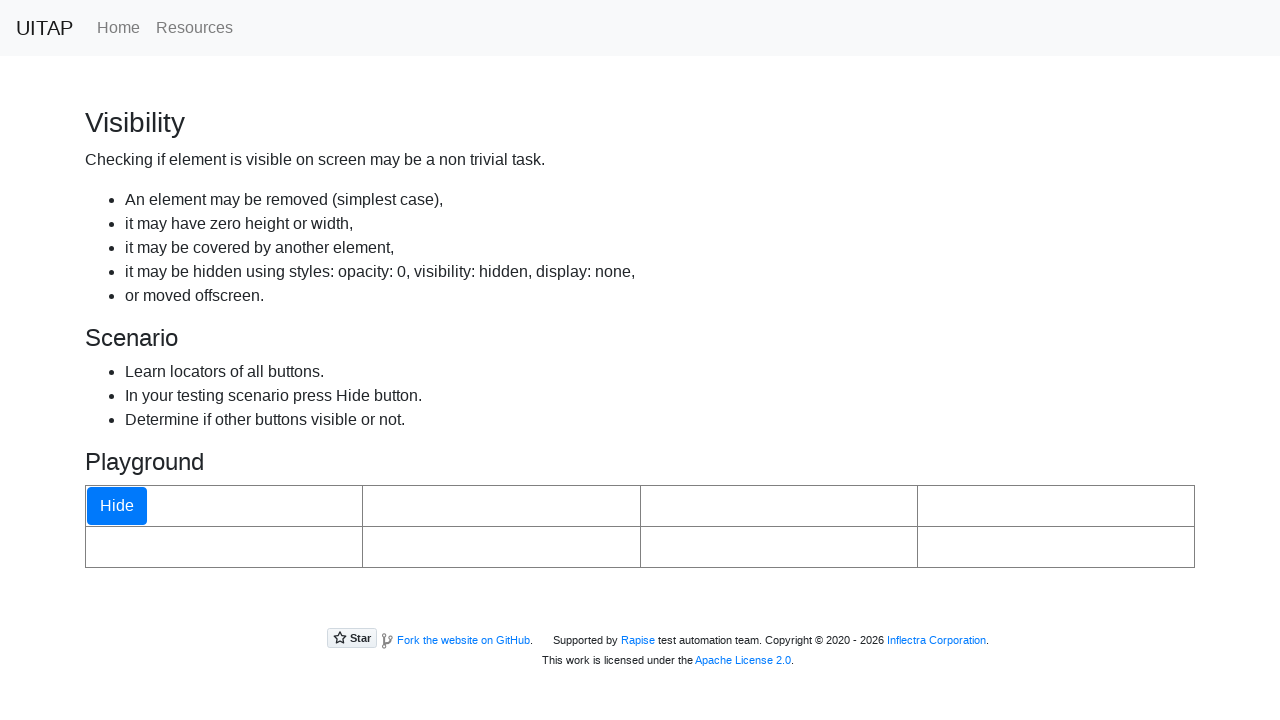

Overlapped button is present on page
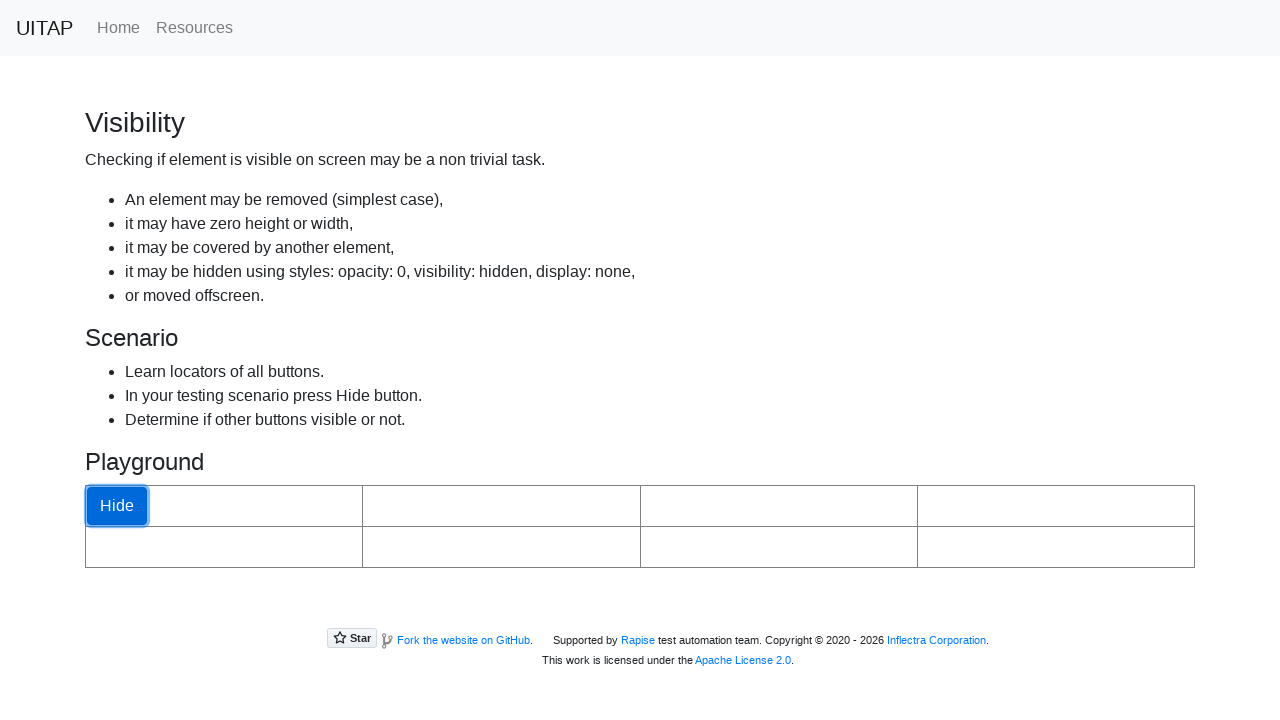

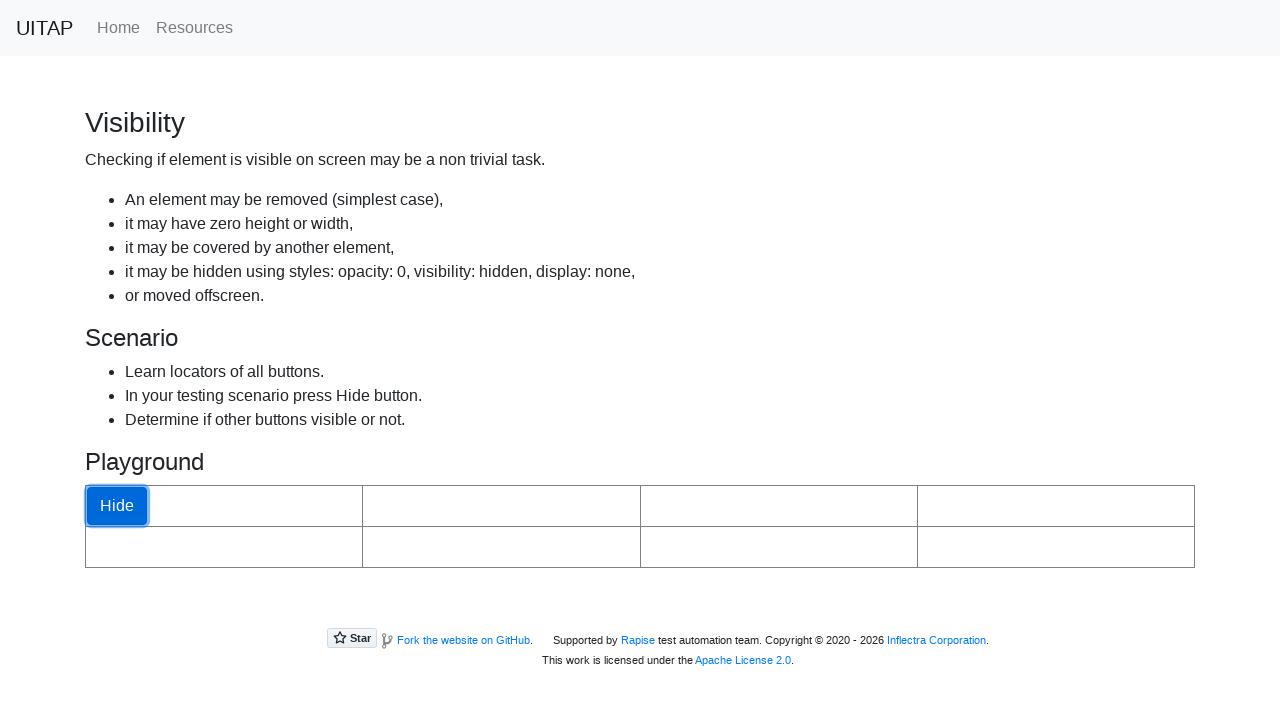